Tests form input by finding the first input element using tag name and entering text

Starting URL: https://trytestingthis.netlify.app/

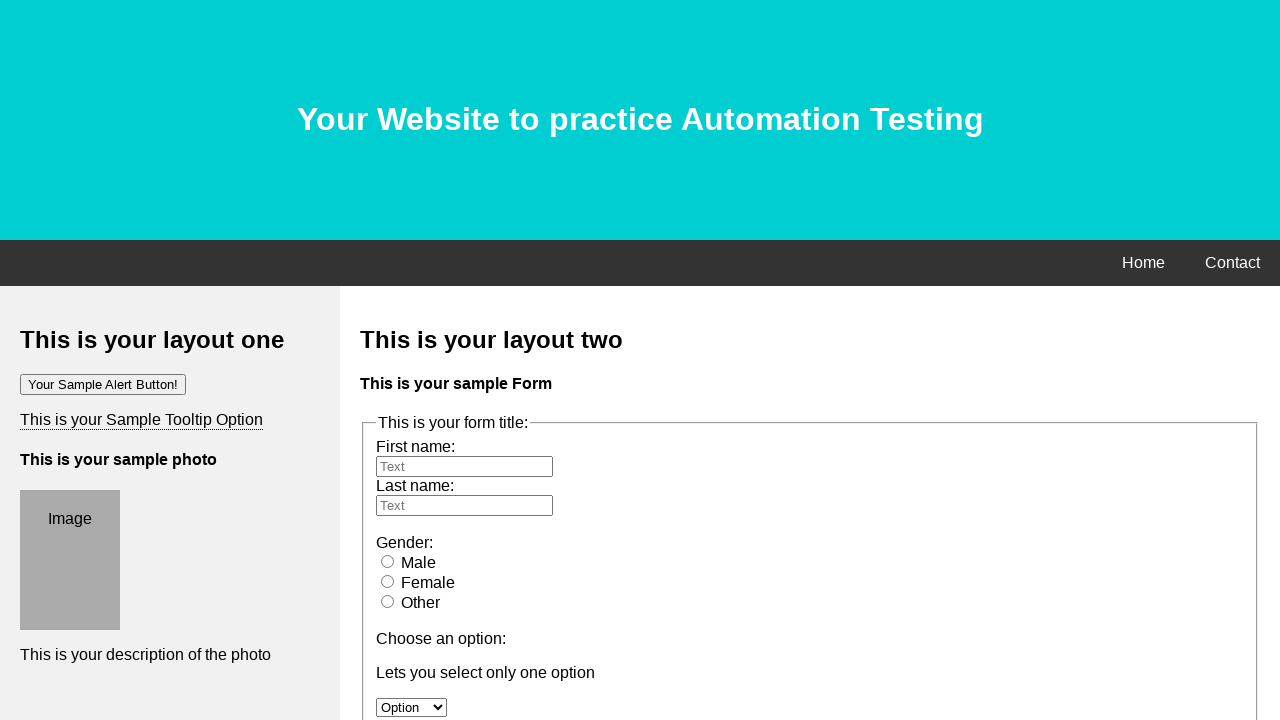

Navigated to https://trytestingthis.netlify.app/
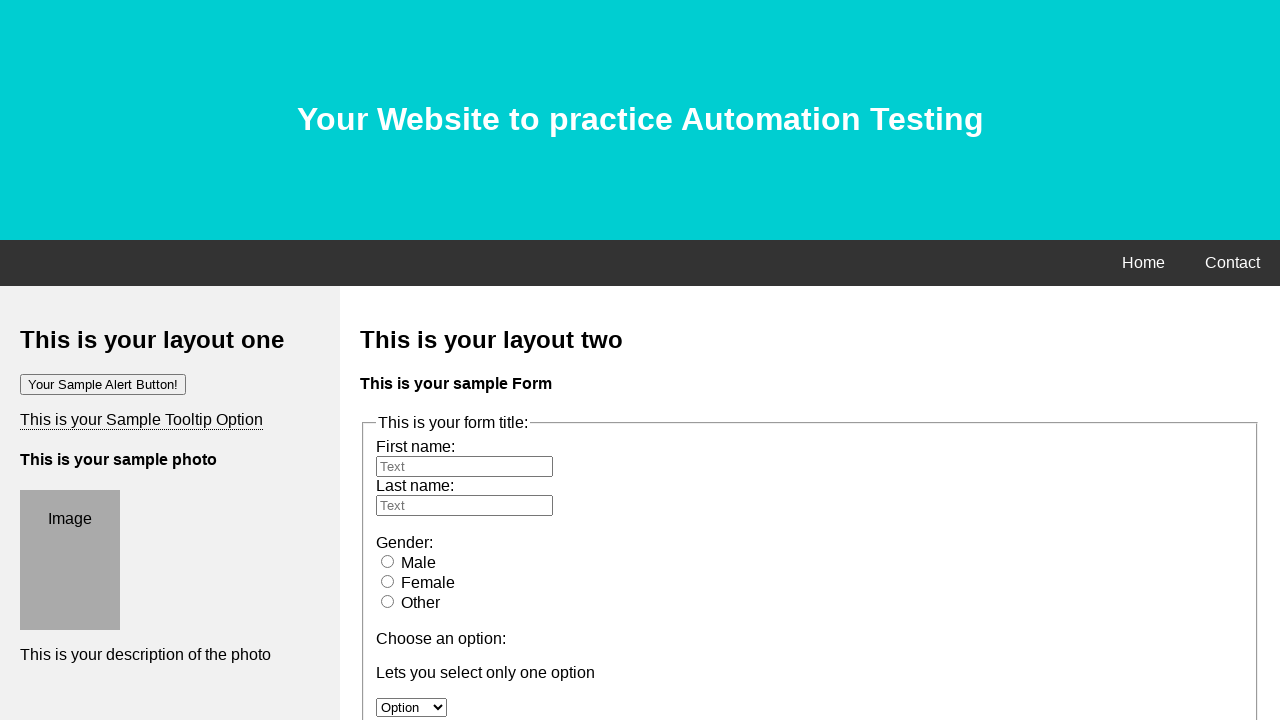

Filled first input element with 'Ibrahim' on input >> nth=0
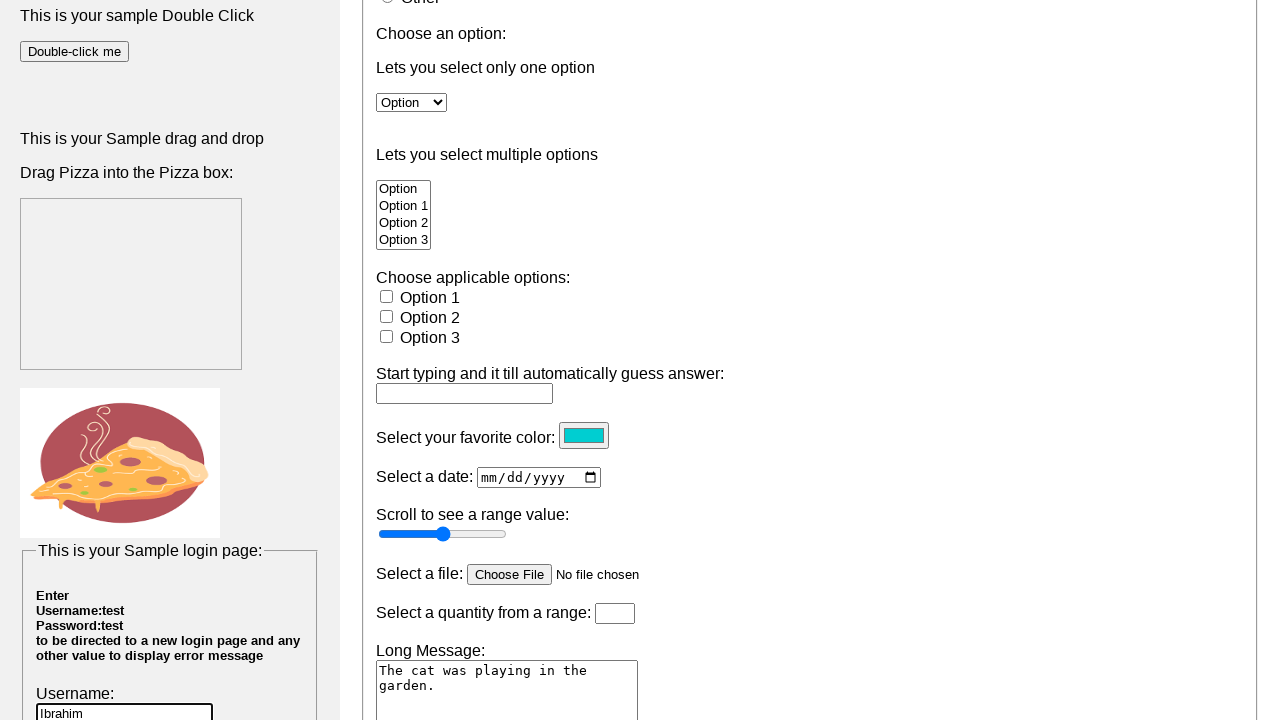

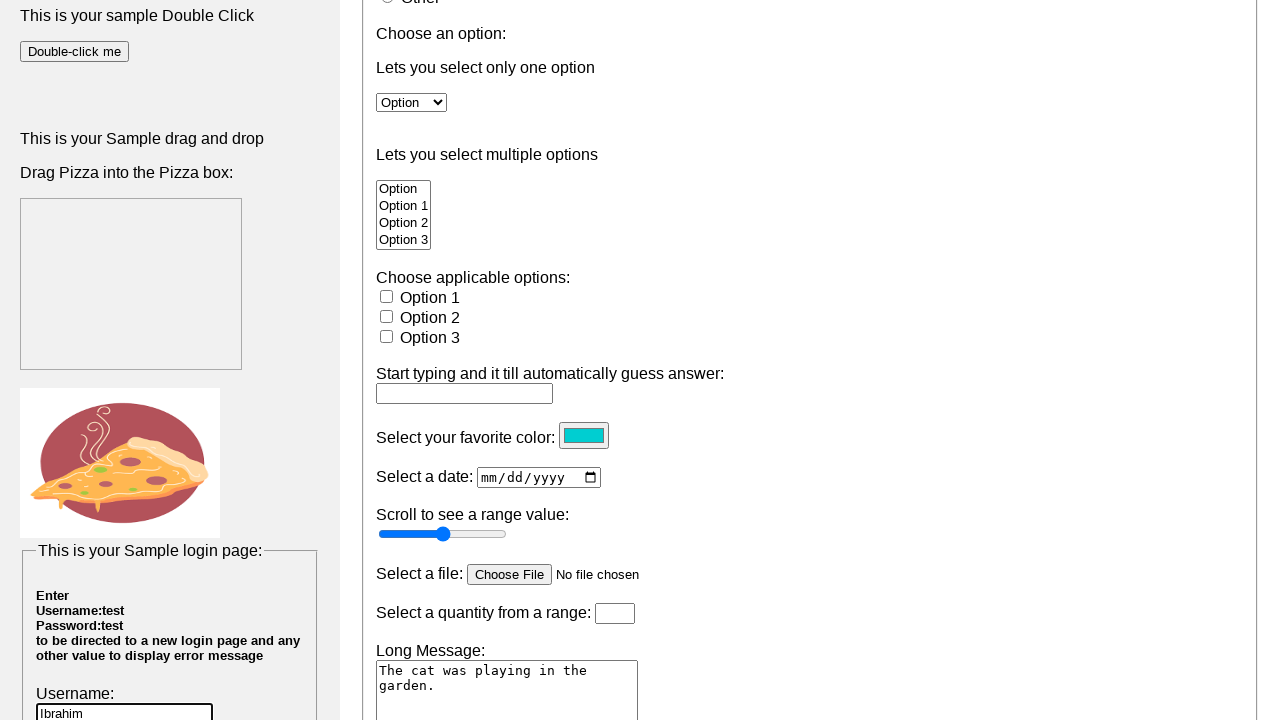